Tests progress bar functionality by navigating to progress bar page, starting the progress bar, waiting until it reaches 75%, and stopping it

Starting URL: http://uitestingplayground.com/

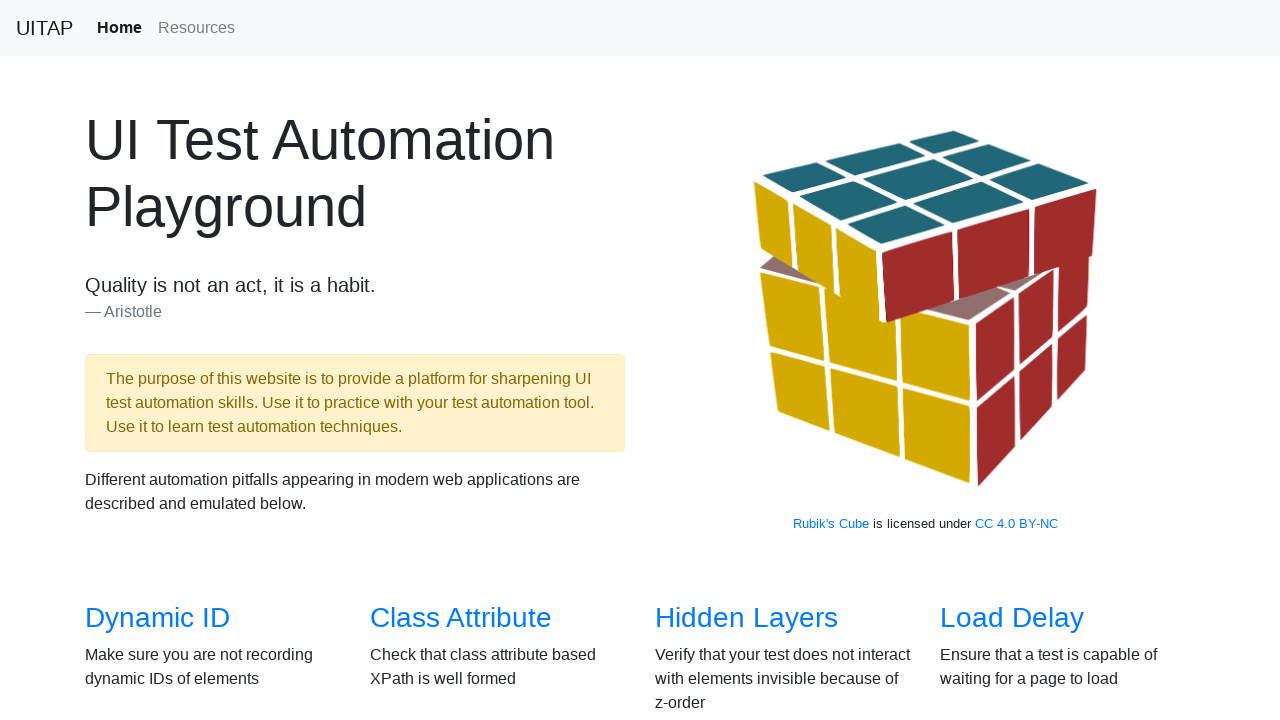

Waited for initial page to load (networkidle)
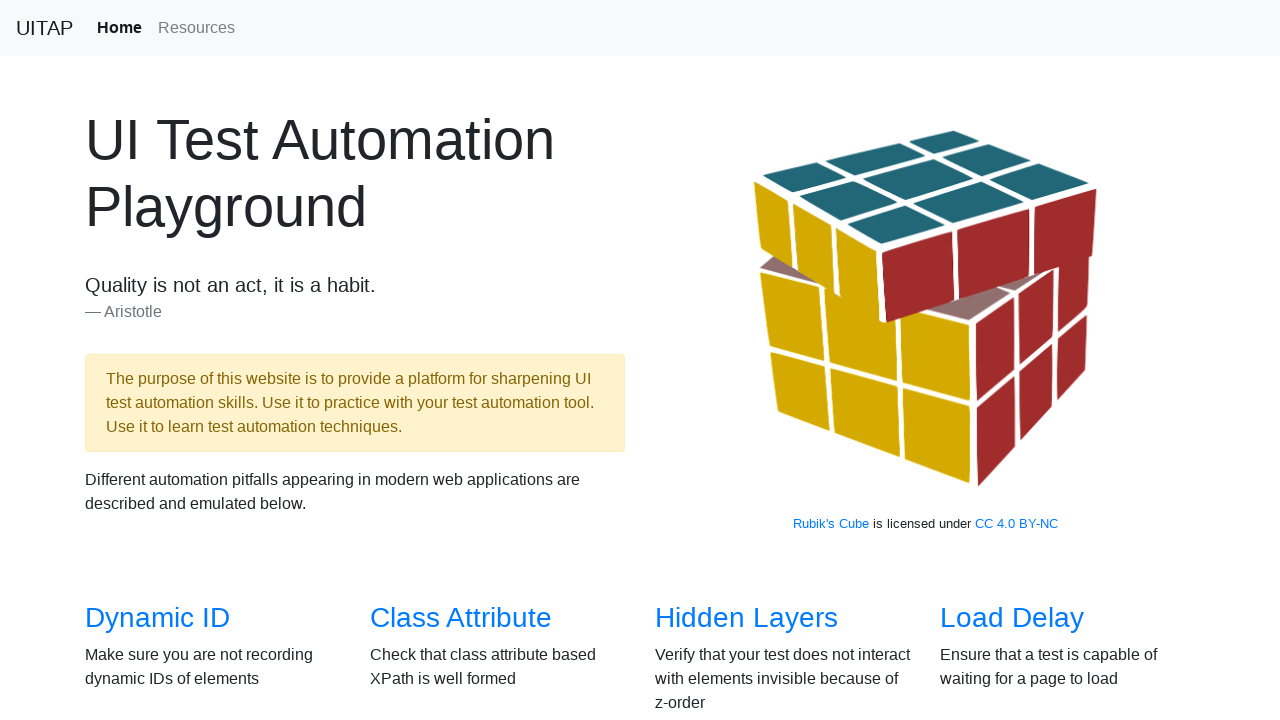

Clicked on Progress Bar link at (1022, 361) on a[href='/progressbar']
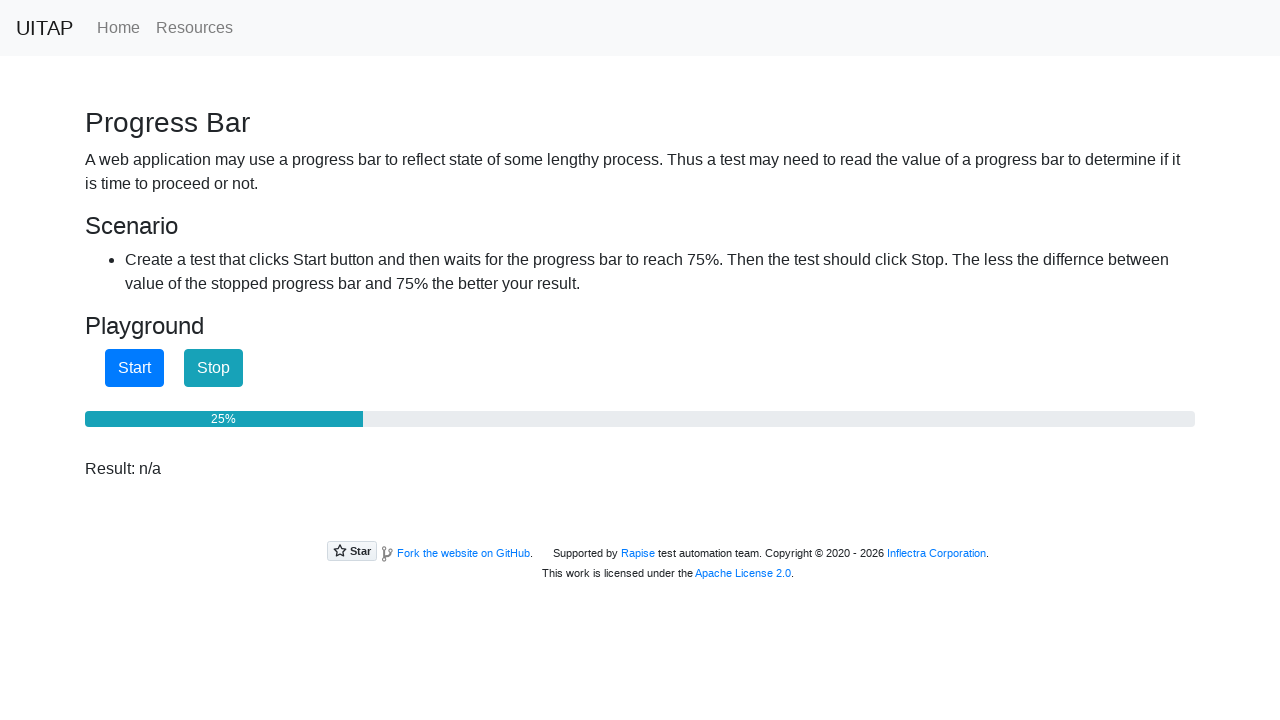

Waited for progress bar page to load (networkidle)
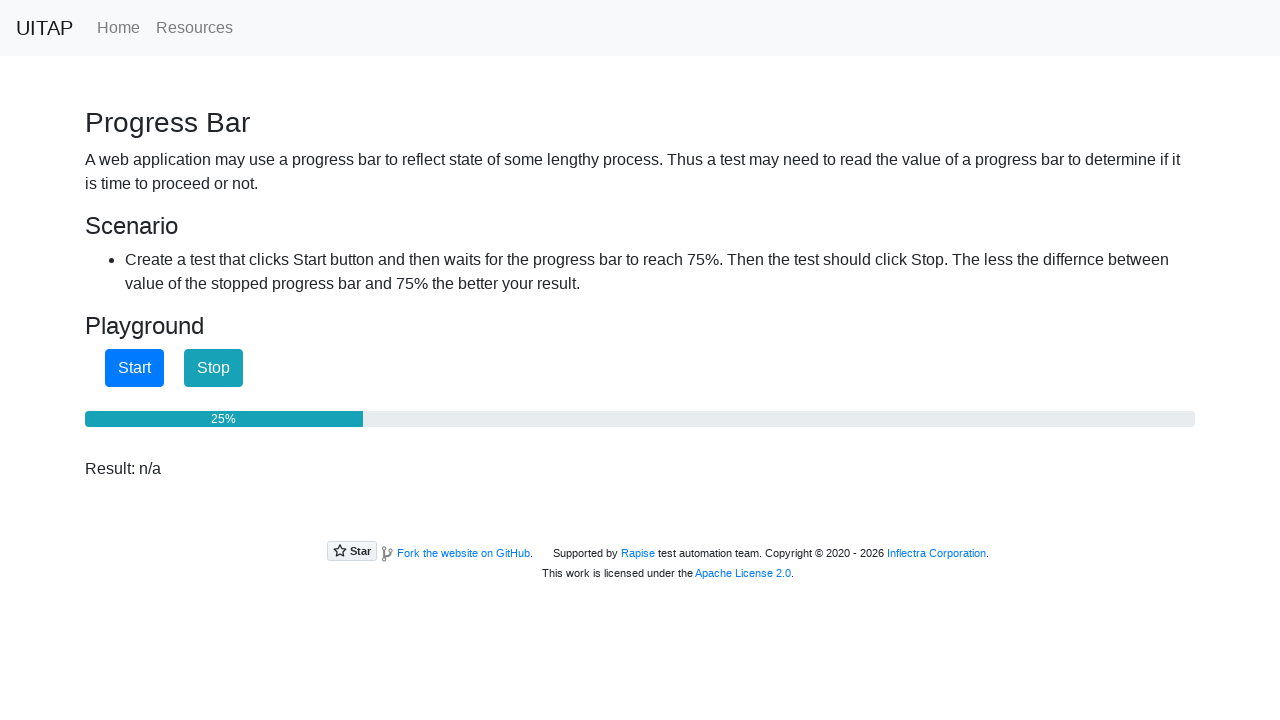

Clicked start button to begin progress bar at (134, 368) on #startButton
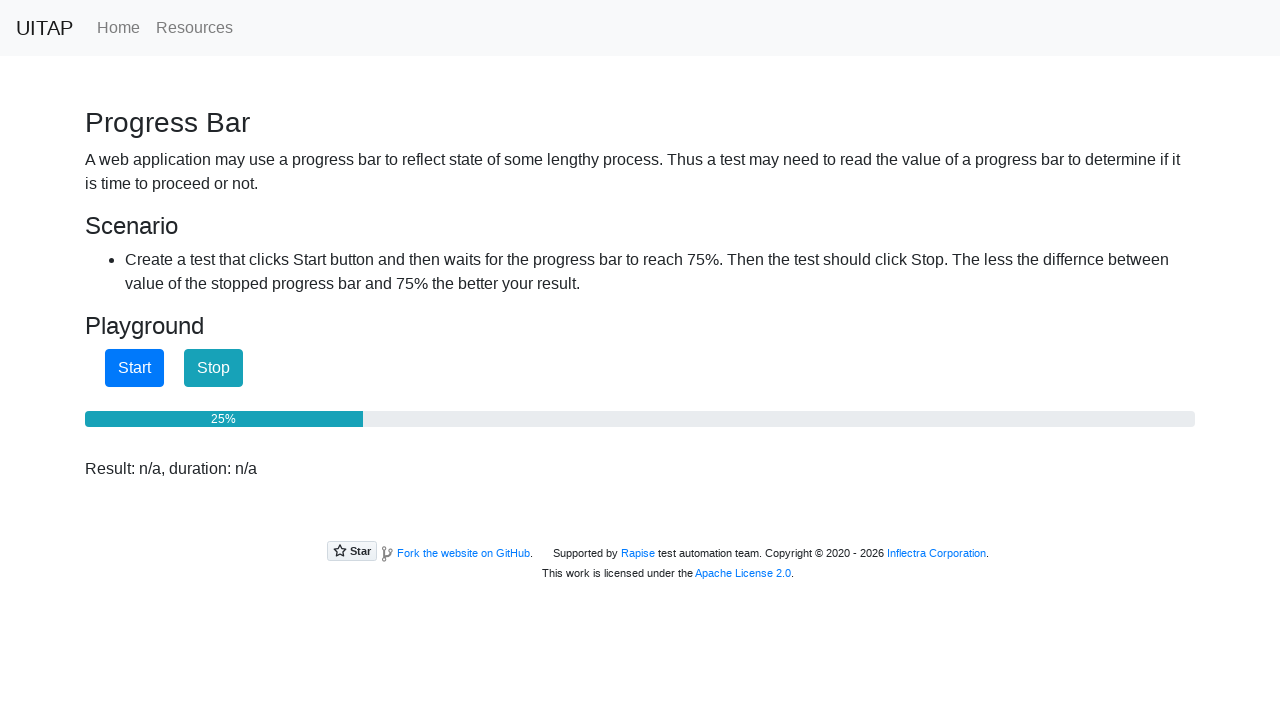

Progress bar reached 75% (threshold of 75% met)
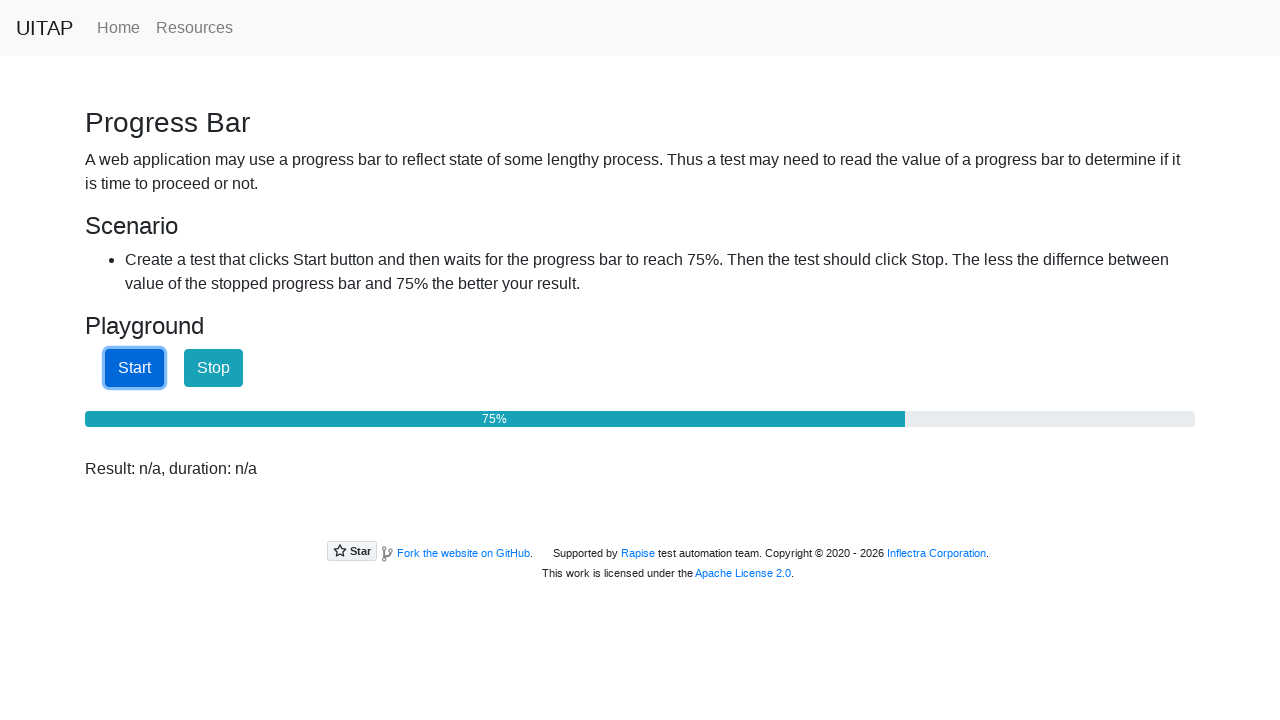

Clicked stop button to stop progress bar at (214, 368) on #stopButton
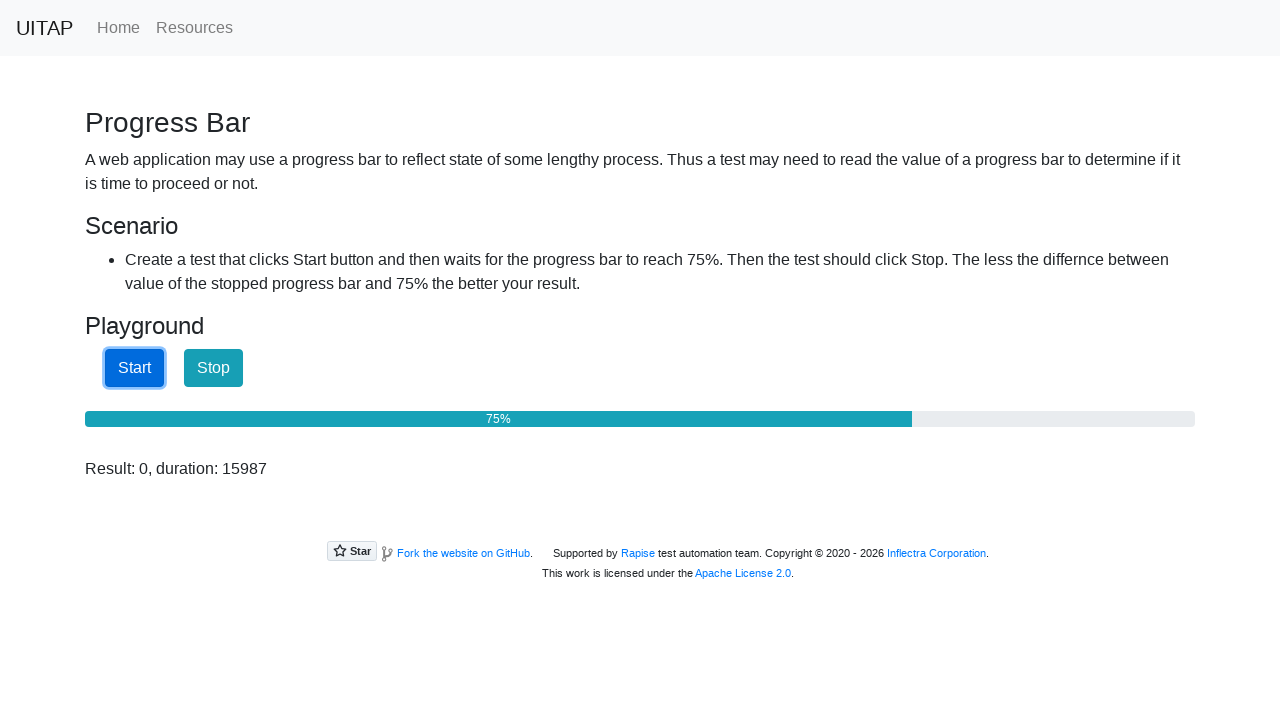

Waited for result element to appear
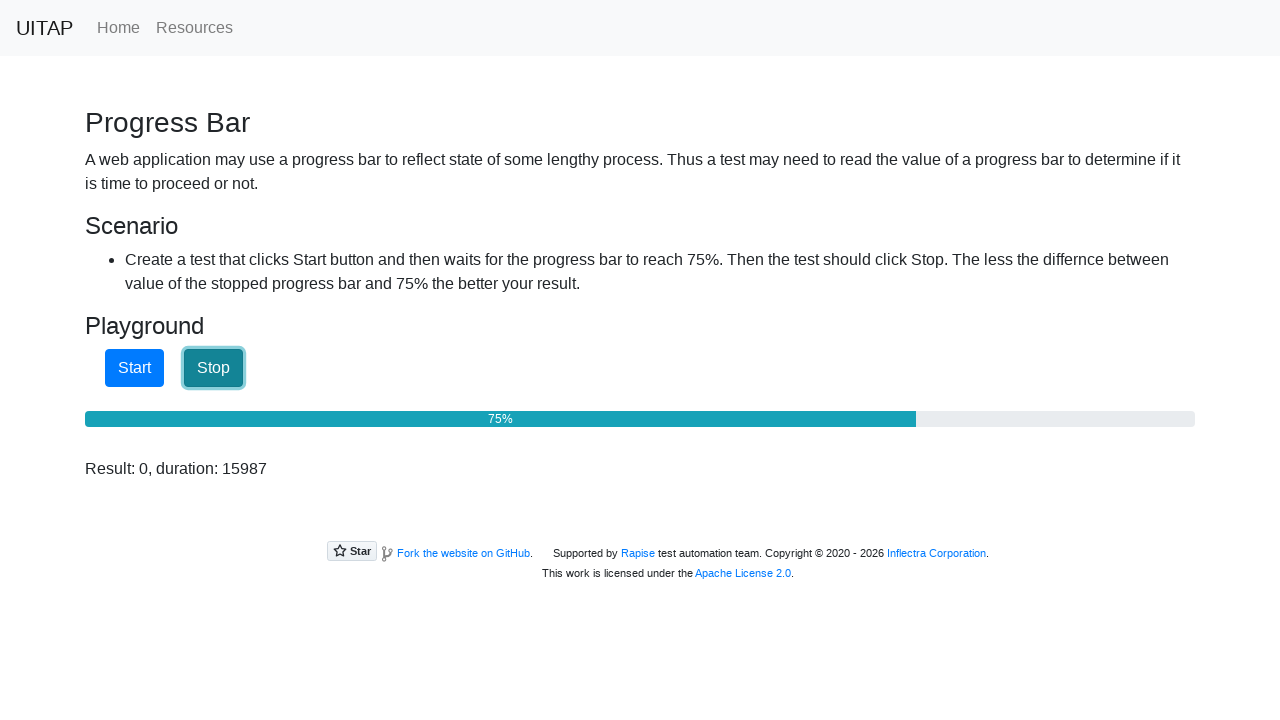

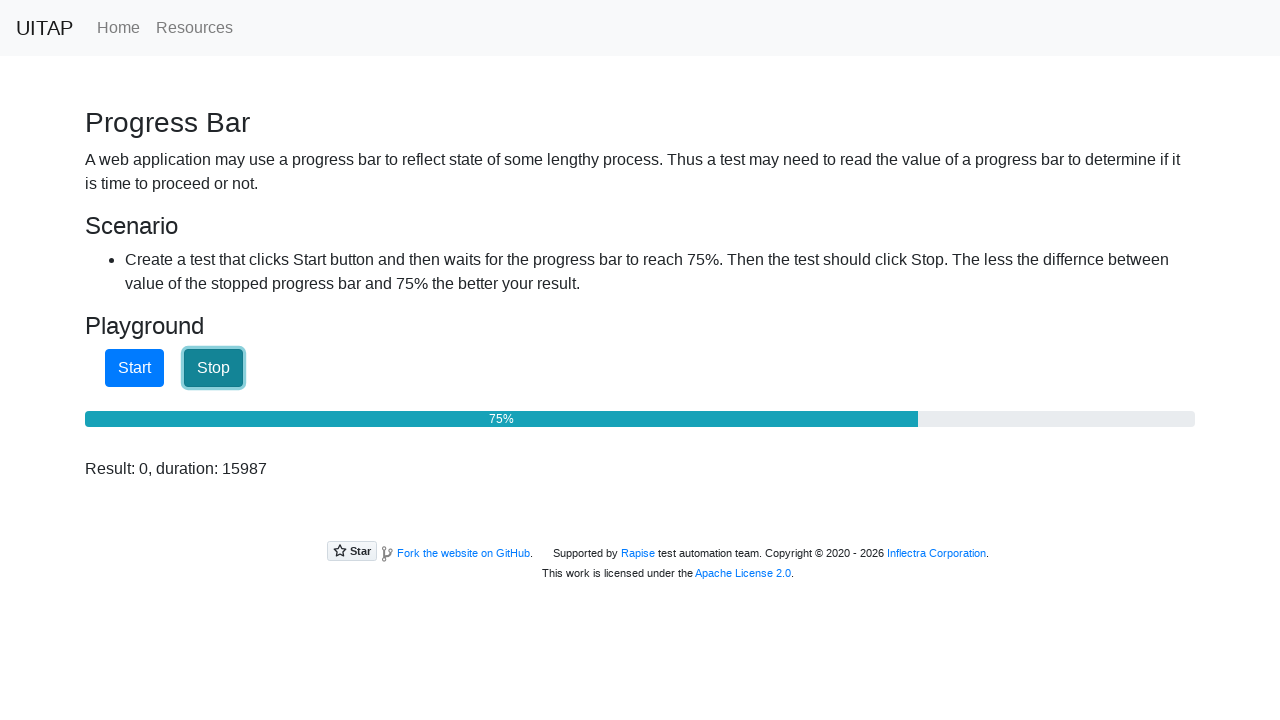